Clicks on the "Advertising/Best Sellers" link in the header and verifies the page title matches expected Russian text

Starting URL: https://www.leomax.ru/

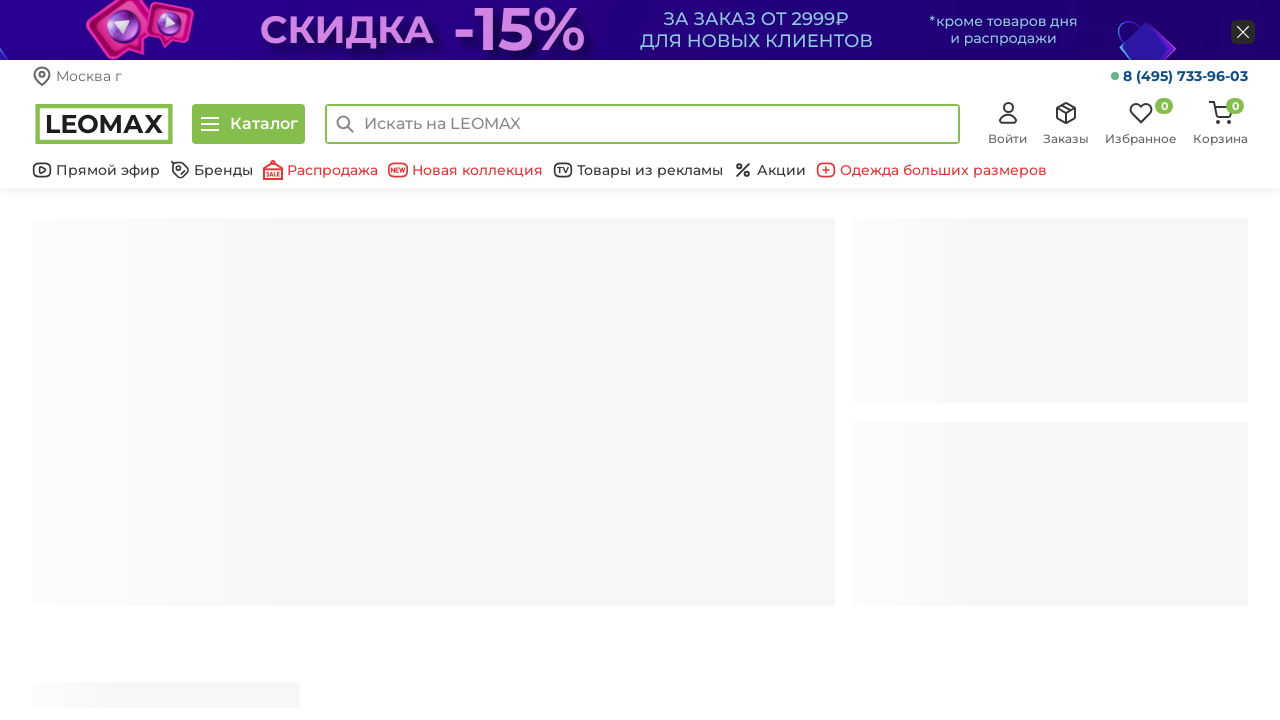

Clicked on the Advertising/Best Sellers link in header at (638, 170) on a.bottom-header__link[href='/products/tovary_leomax/']
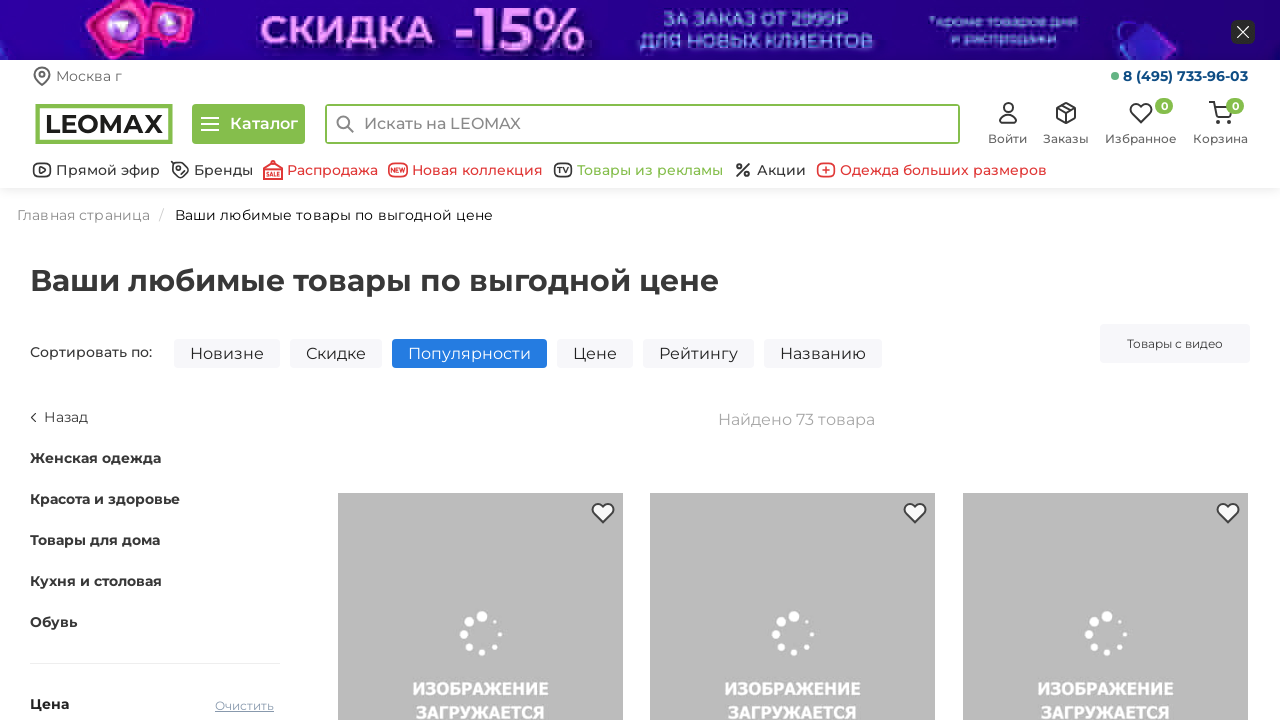

Waited for page to load (domcontentloaded)
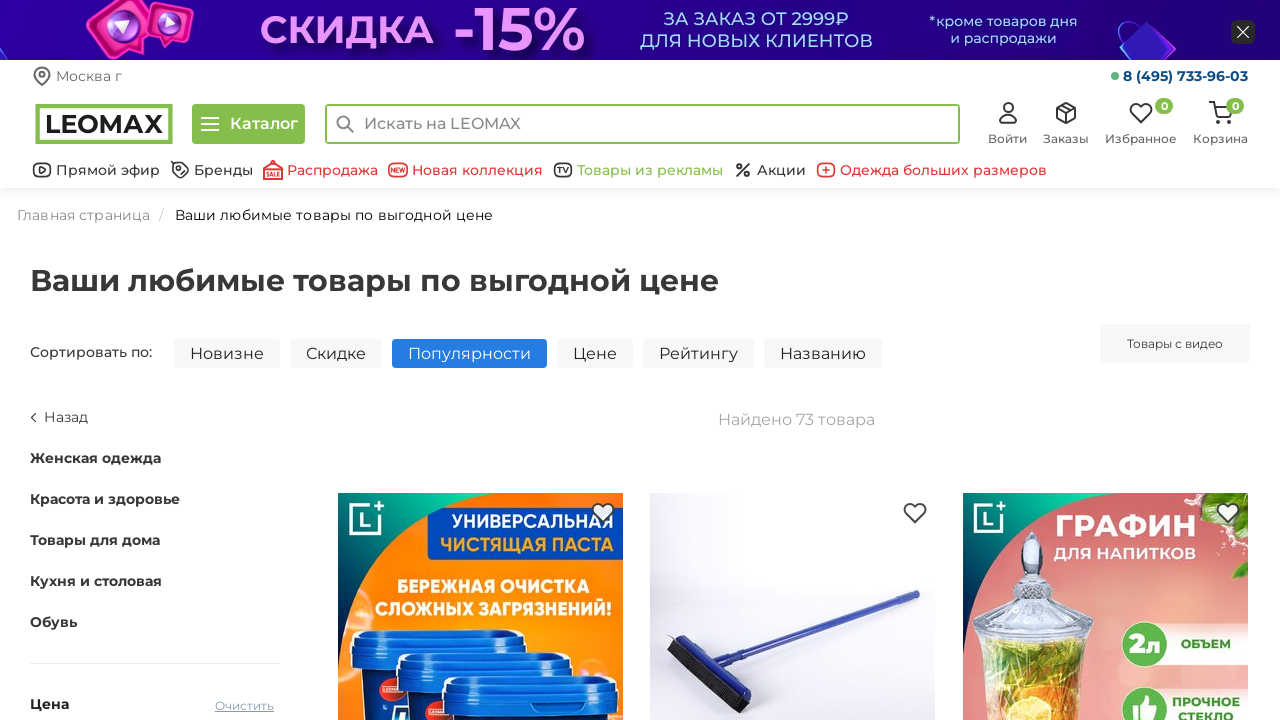

Verified page title matches expected Russian text 'Самые продаваемые товары от Леомакс | Leomax'
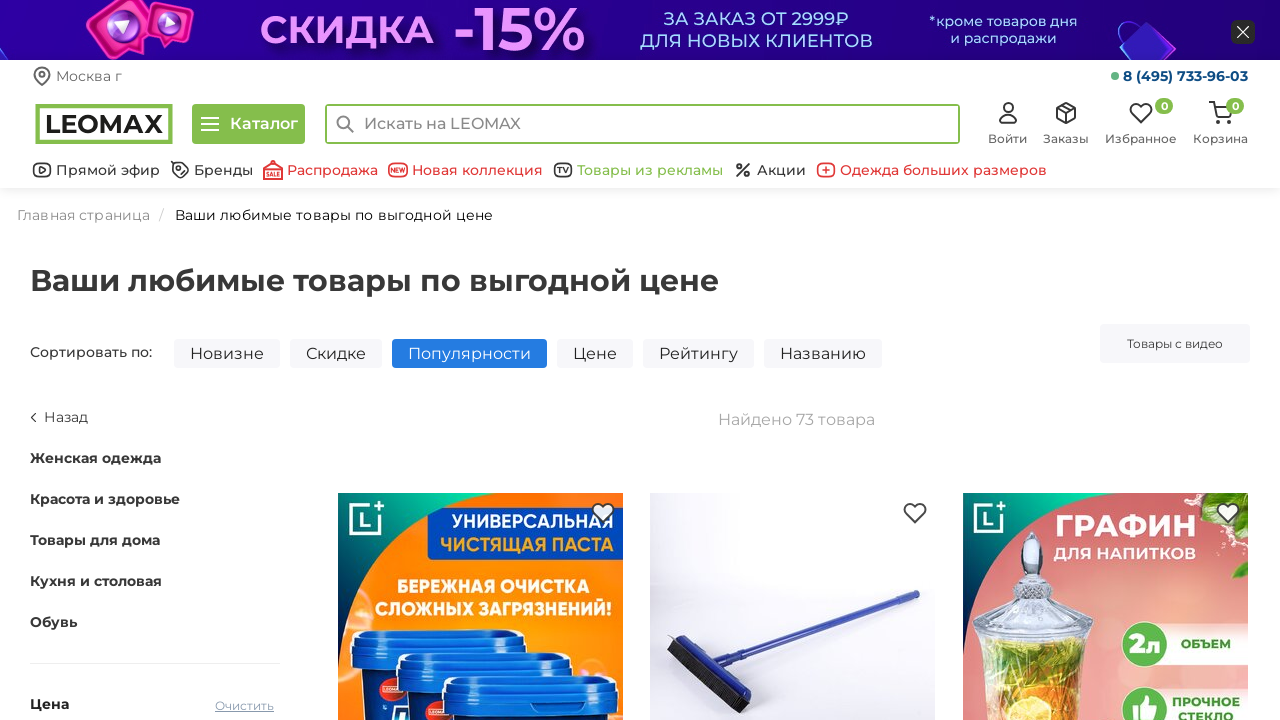

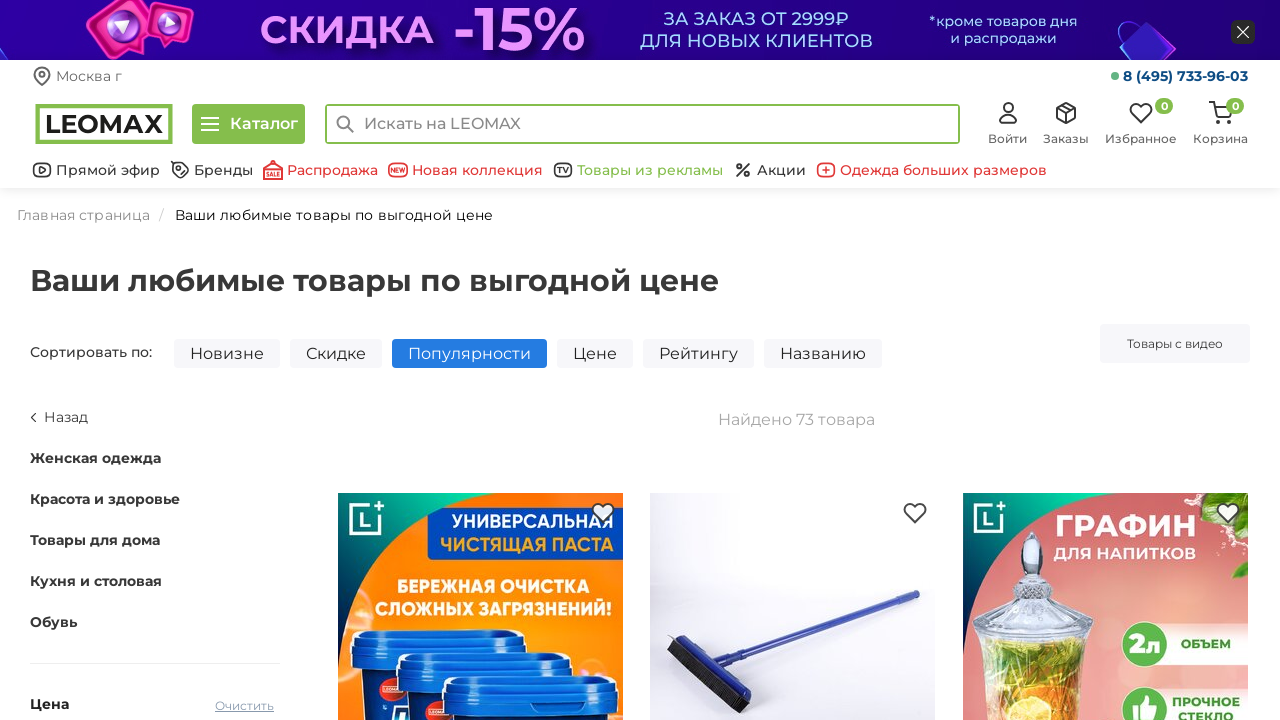